Tests click and hold selection by selecting multiple consecutive items in a list

Starting URL: https://automationfc.github.io/jquery-selectable/

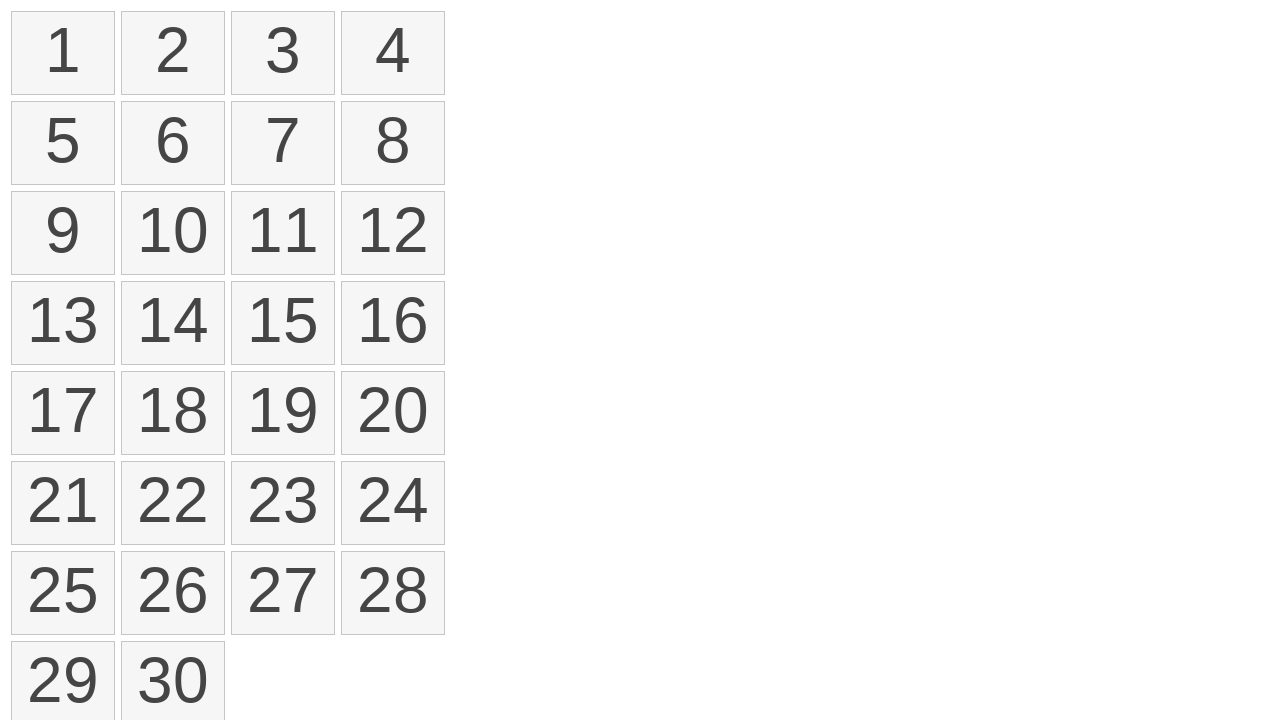

Retrieved all list items from selectable list
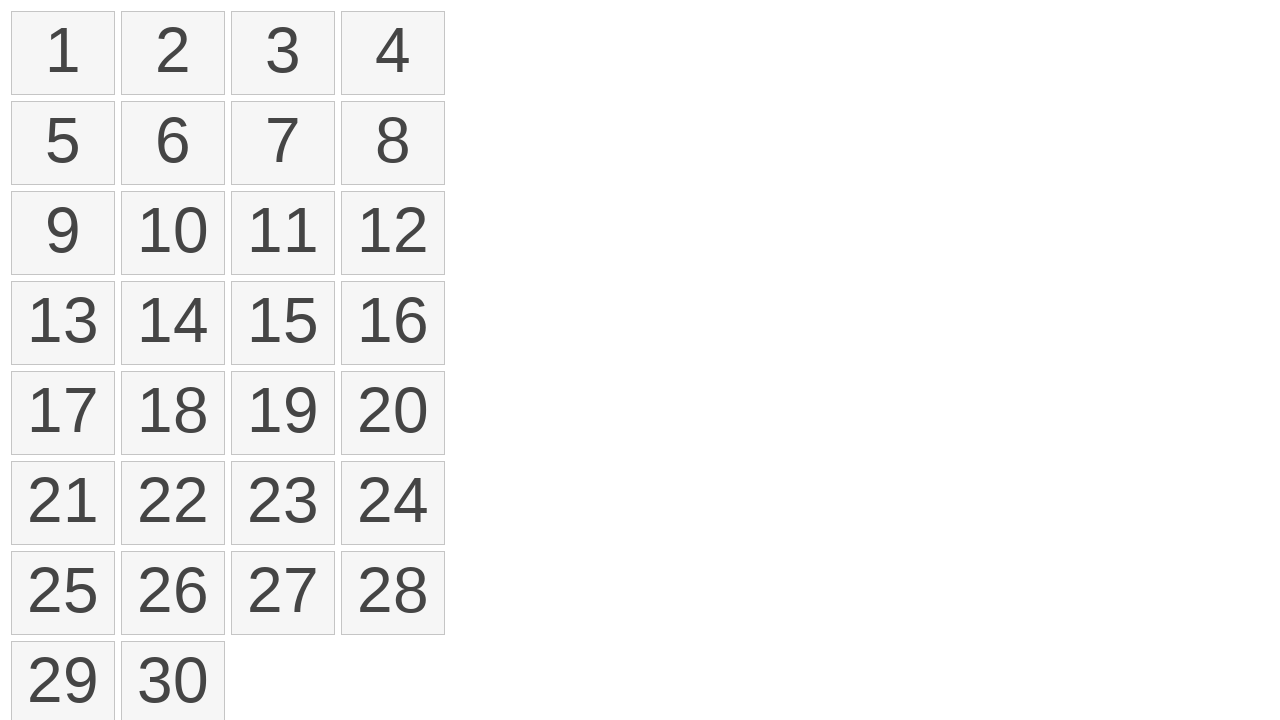

Located first item in the list
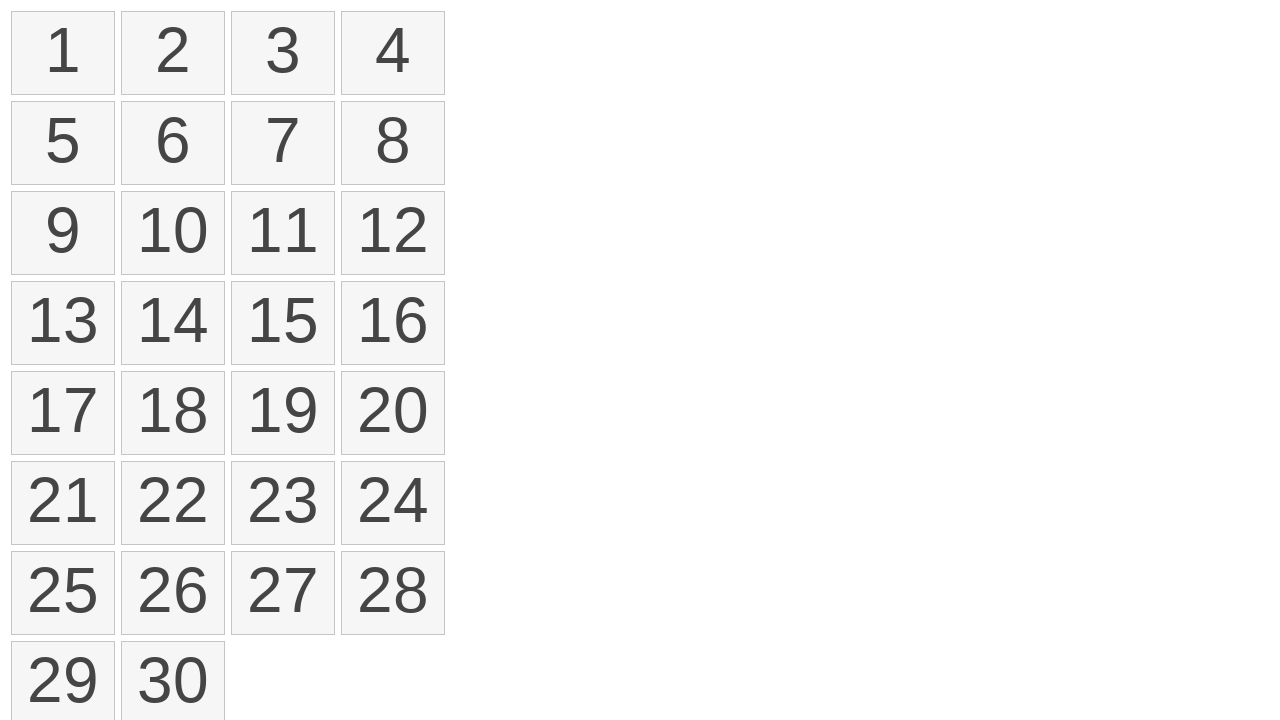

Located 16th item in the list
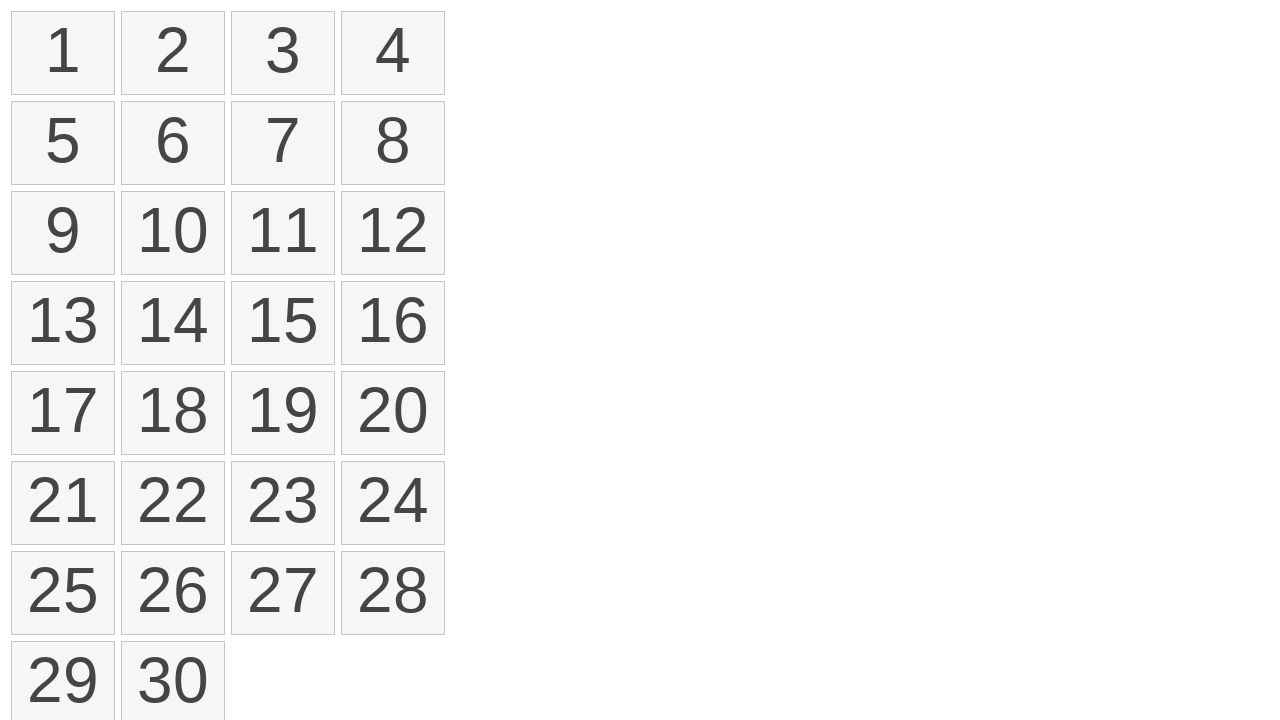

Performed click and drag selection from first to 16th item at (393, 323)
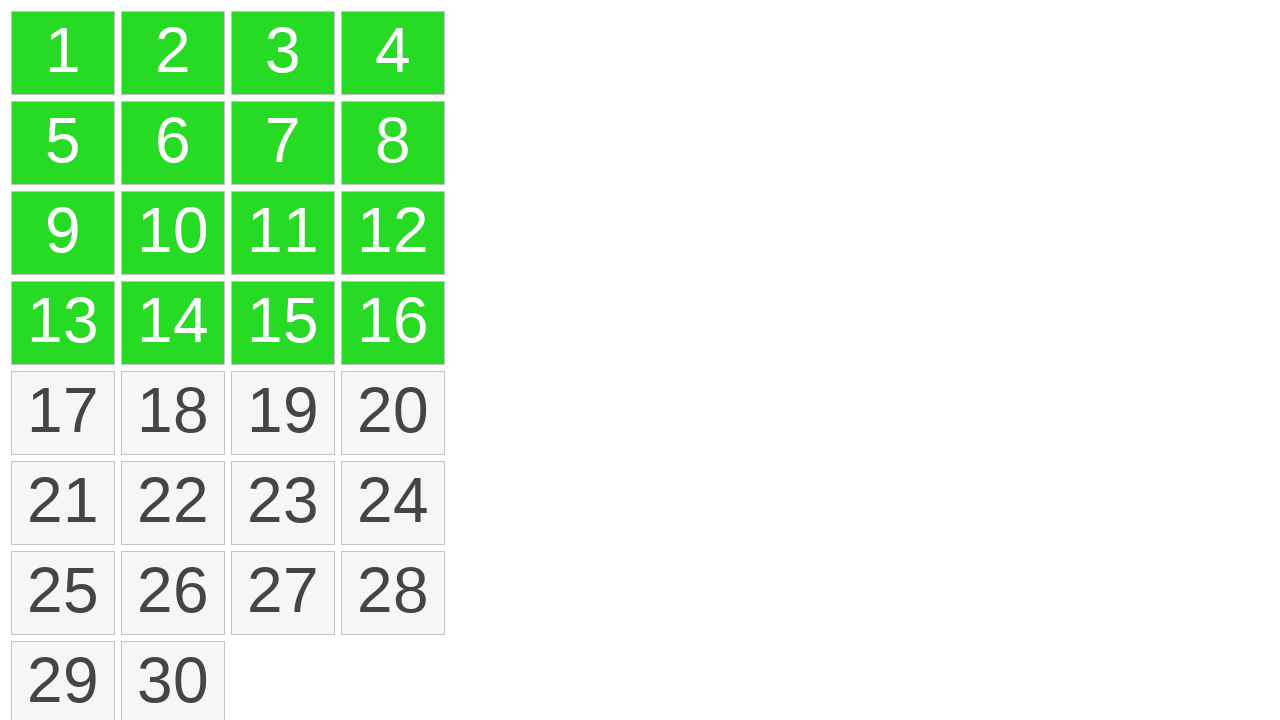

Located all selected items with ui-selected class
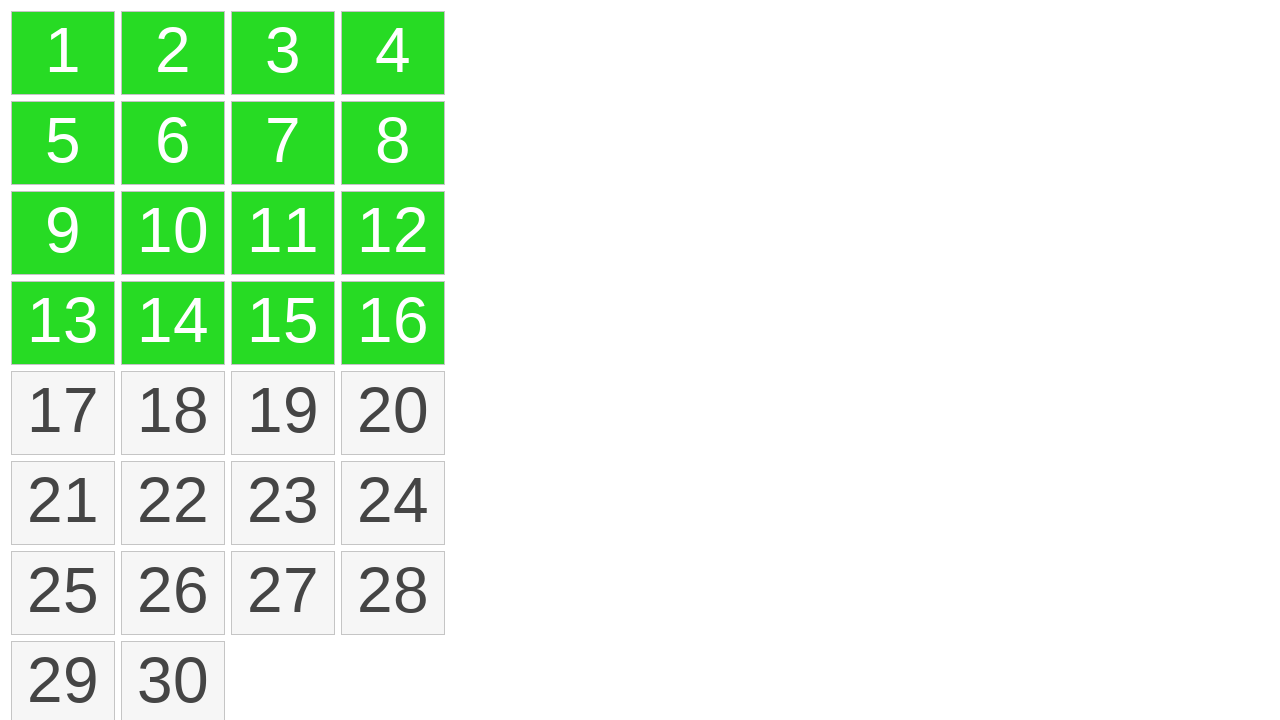

Verified that exactly 16 items are selected
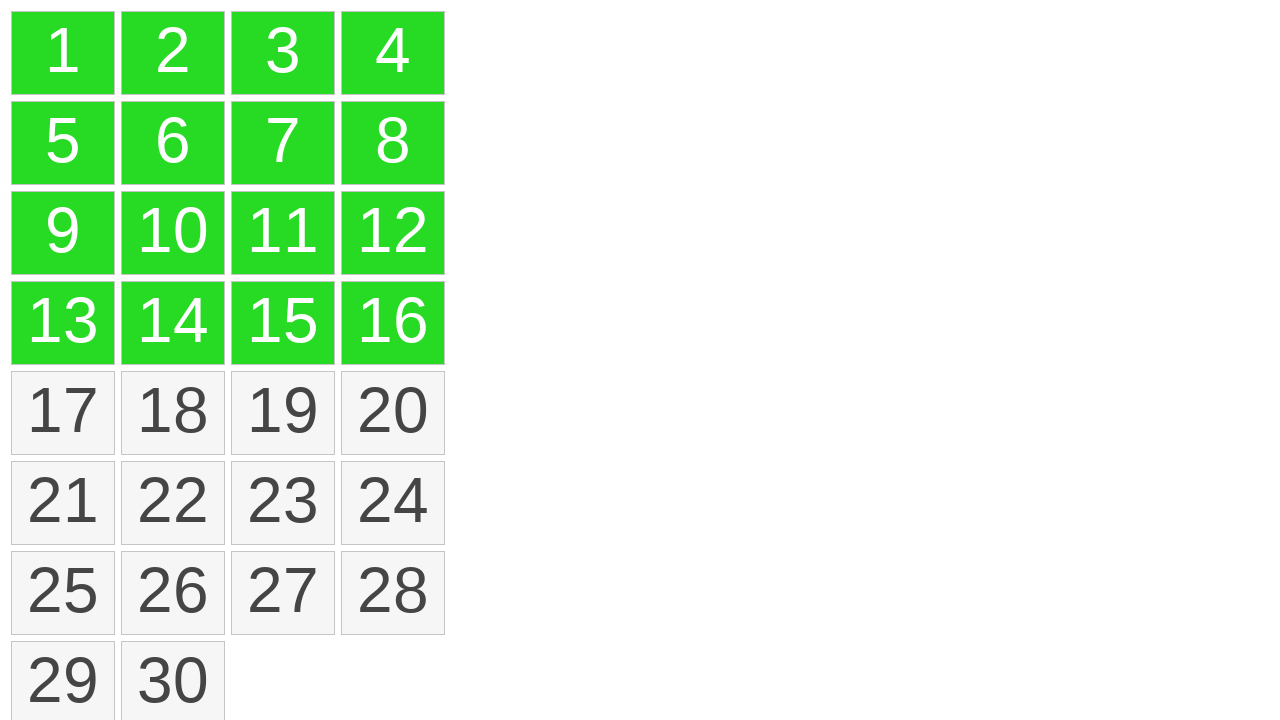

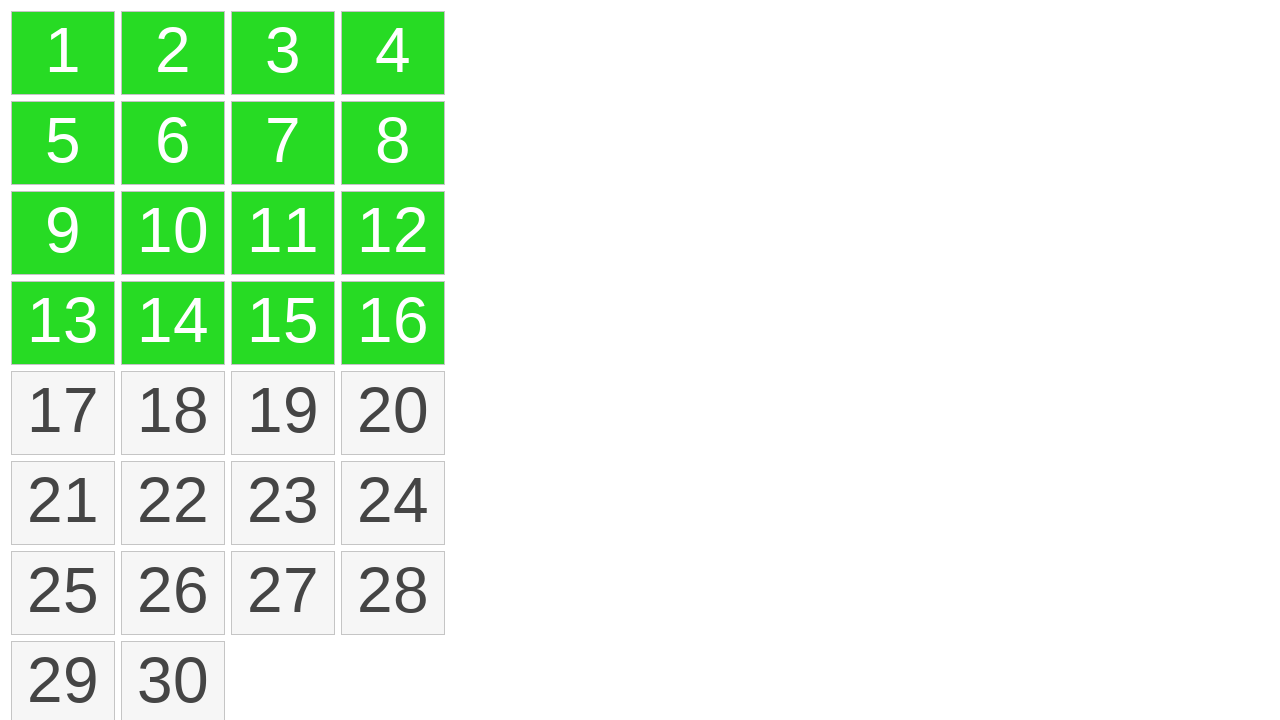